Tests checkbox functionality by navigating to a checkbox demo page, selecting all checkboxes, and verifying they are all selected

Starting URL: https://demoapps.qspiders.com/

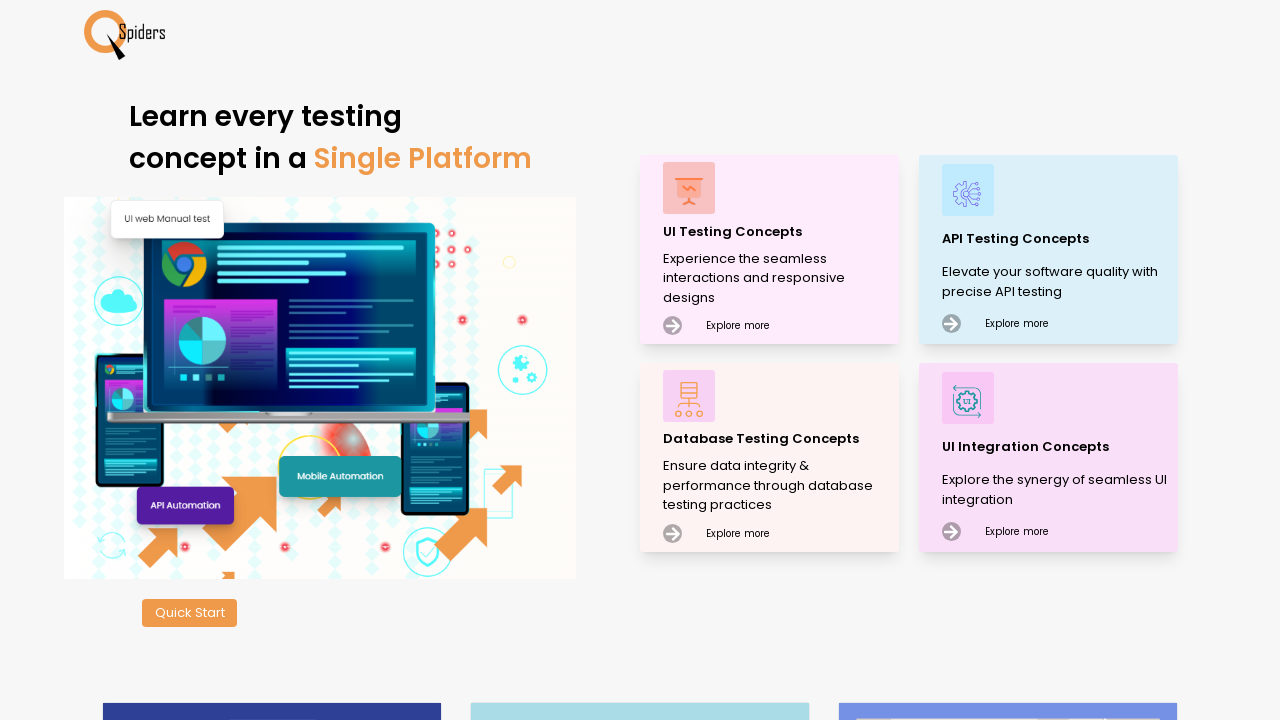

Clicked Quick Start button at (190, 613) on button:has-text('Quick Start')
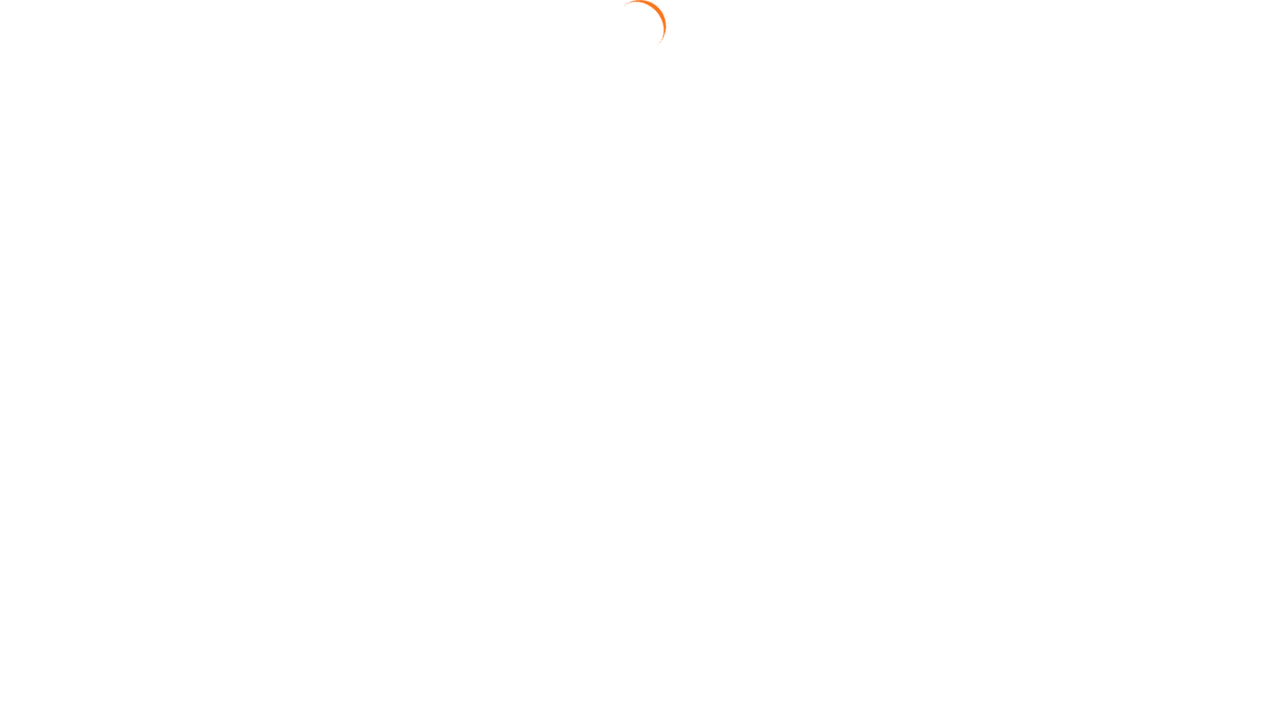

Navigated to checkbox demo page at (106, 236) on a[href='/ui/checkbox']
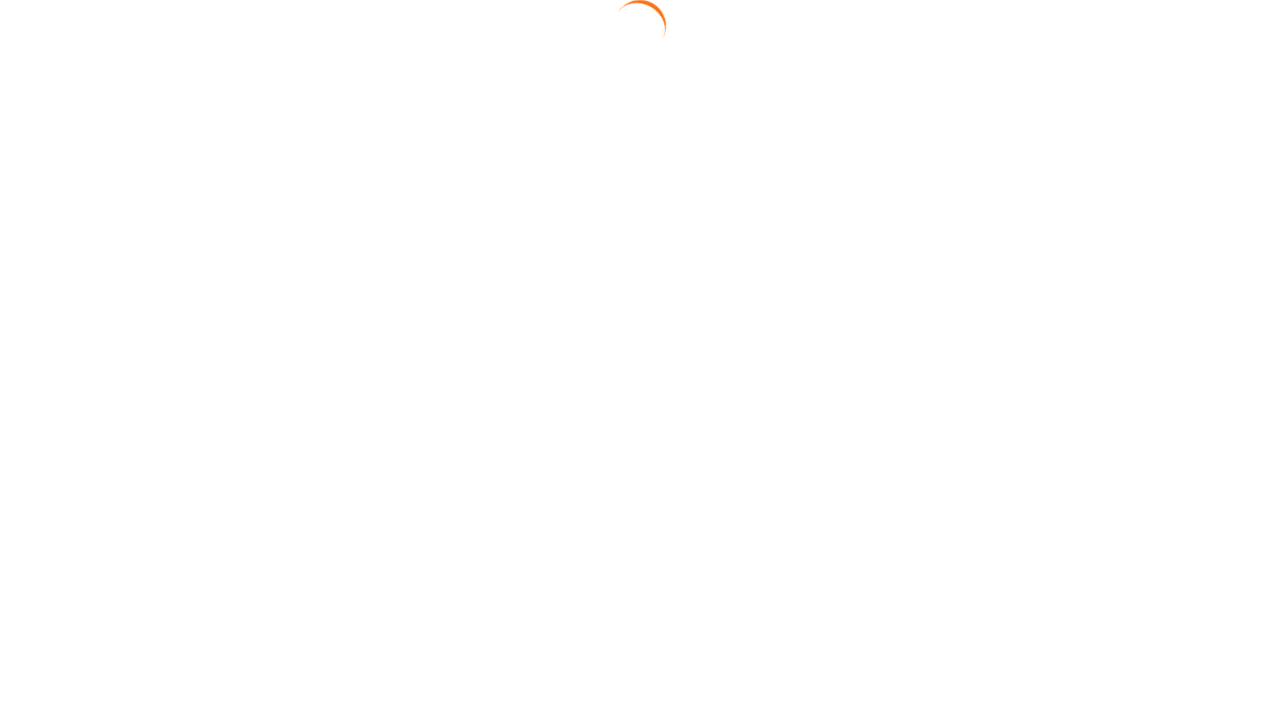

Checkboxes loaded on the page
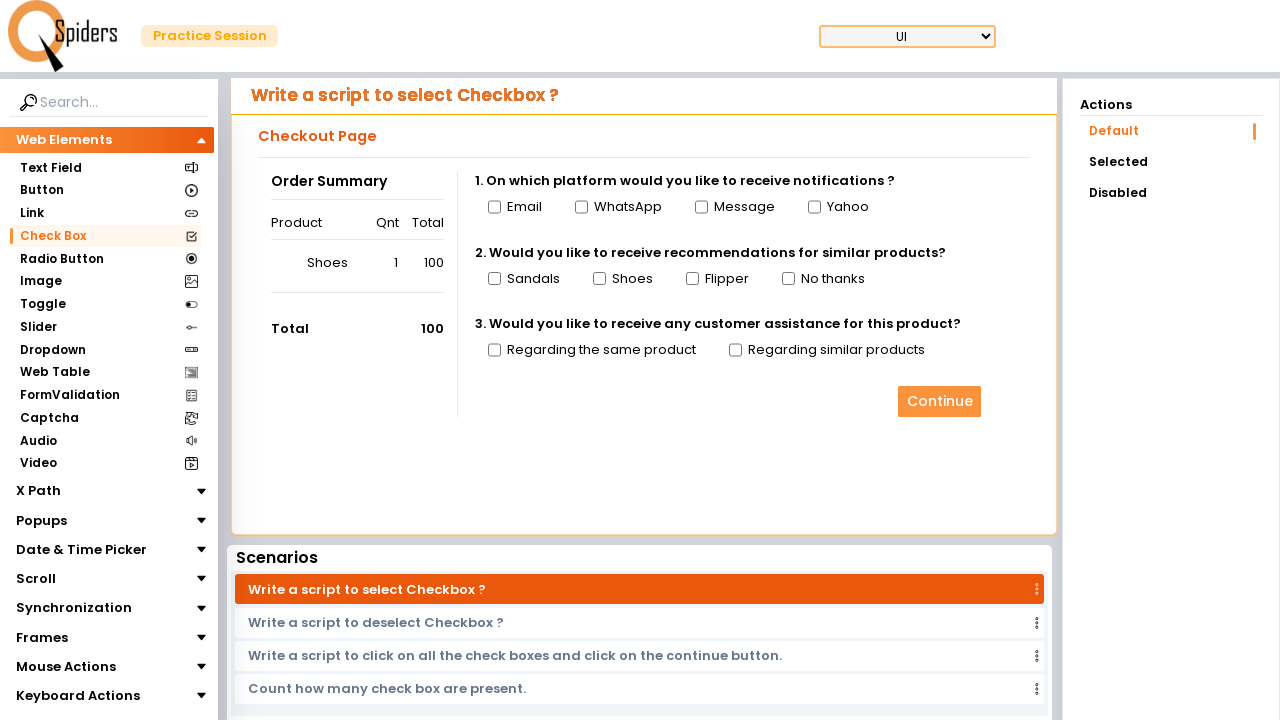

Found 10 checkboxes on the page
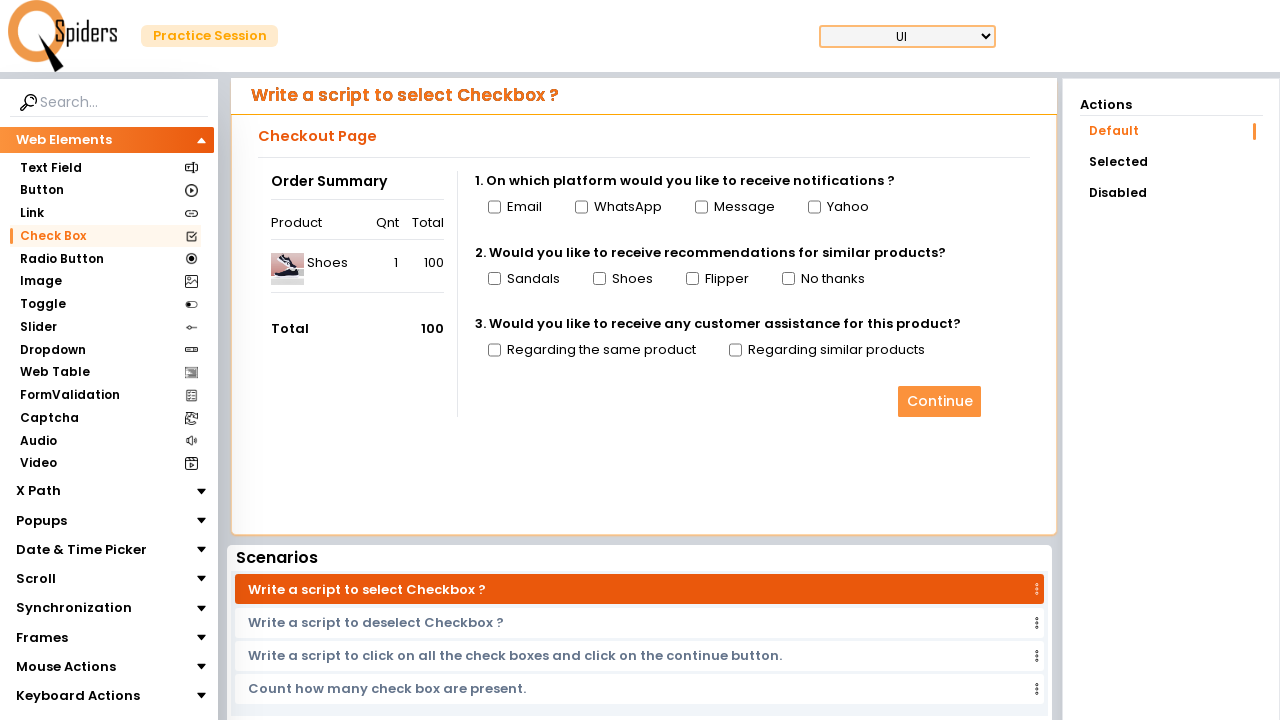

Clicked a checkbox to select it at (494, 207) on input[type='checkbox'] >> nth=0
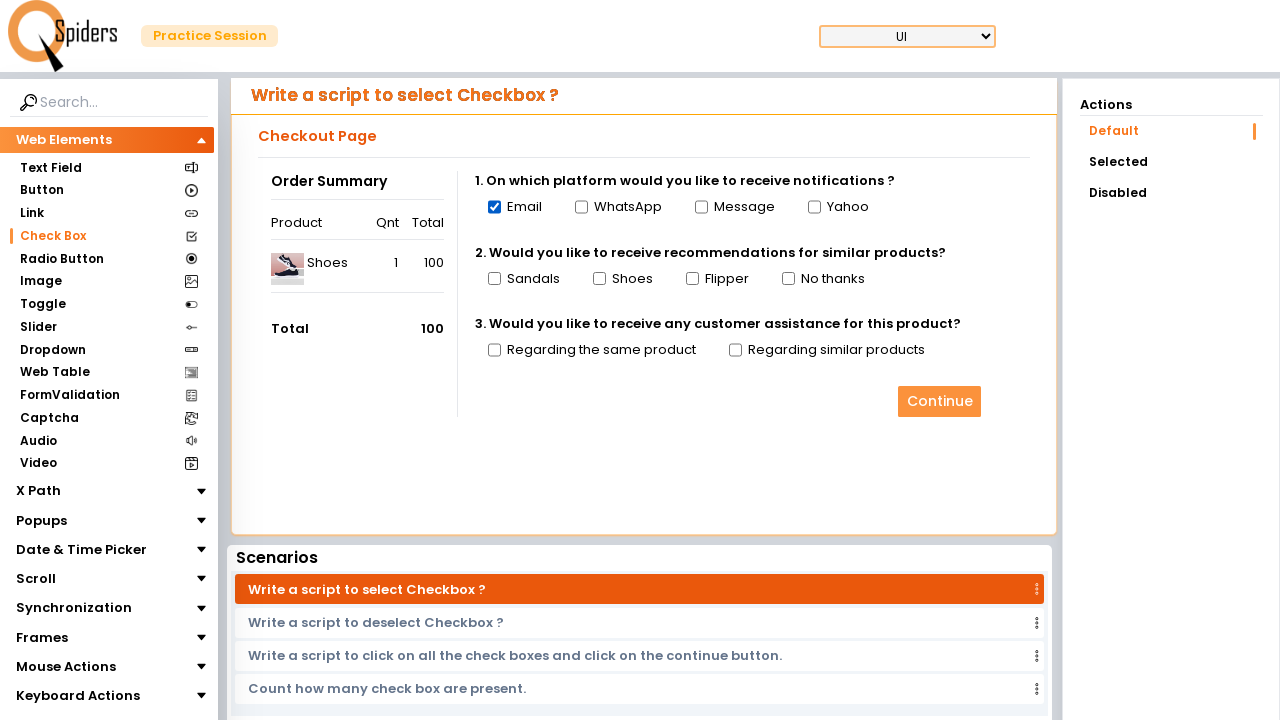

Waited 1 second before next checkbox click
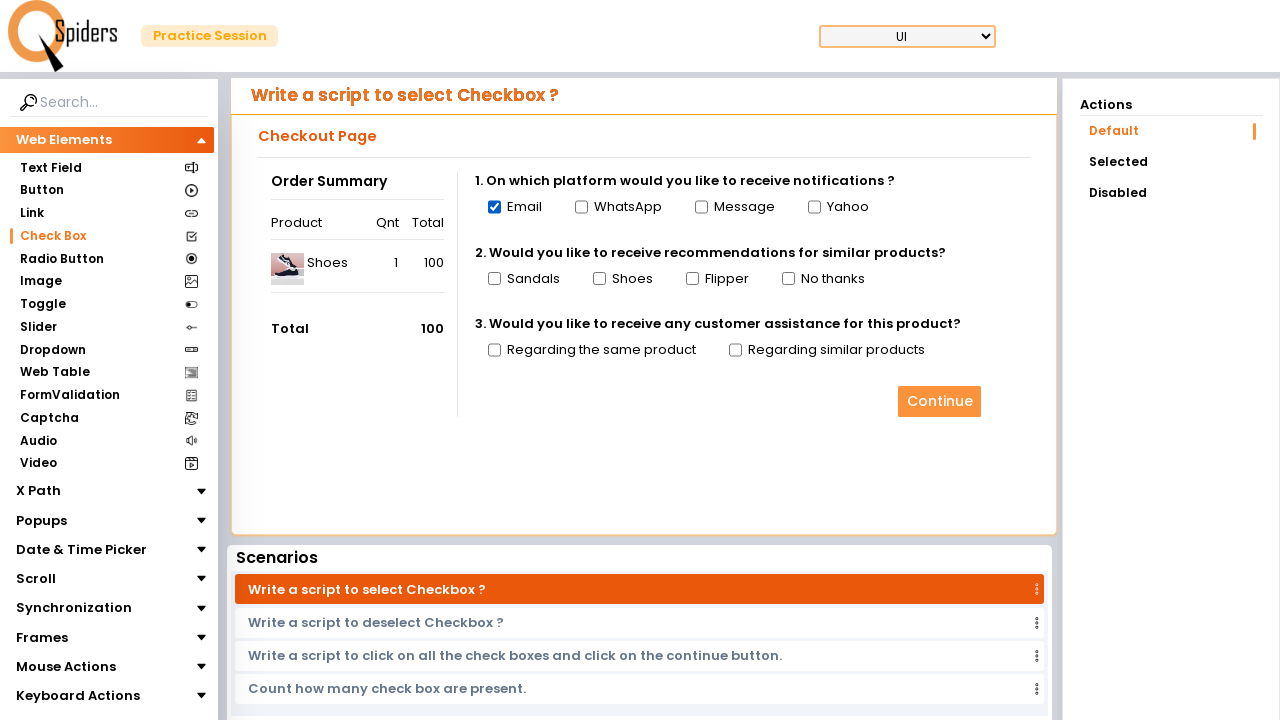

Clicked a checkbox to select it at (581, 207) on input[type='checkbox'] >> nth=1
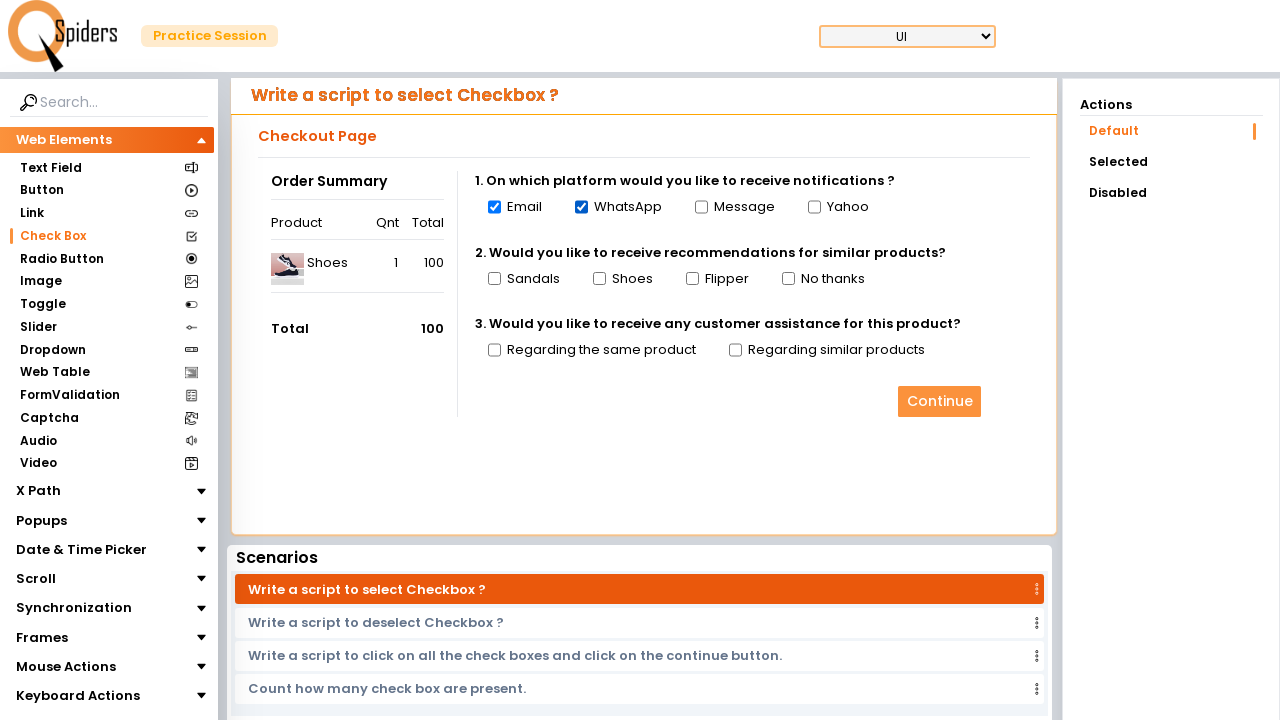

Waited 1 second before next checkbox click
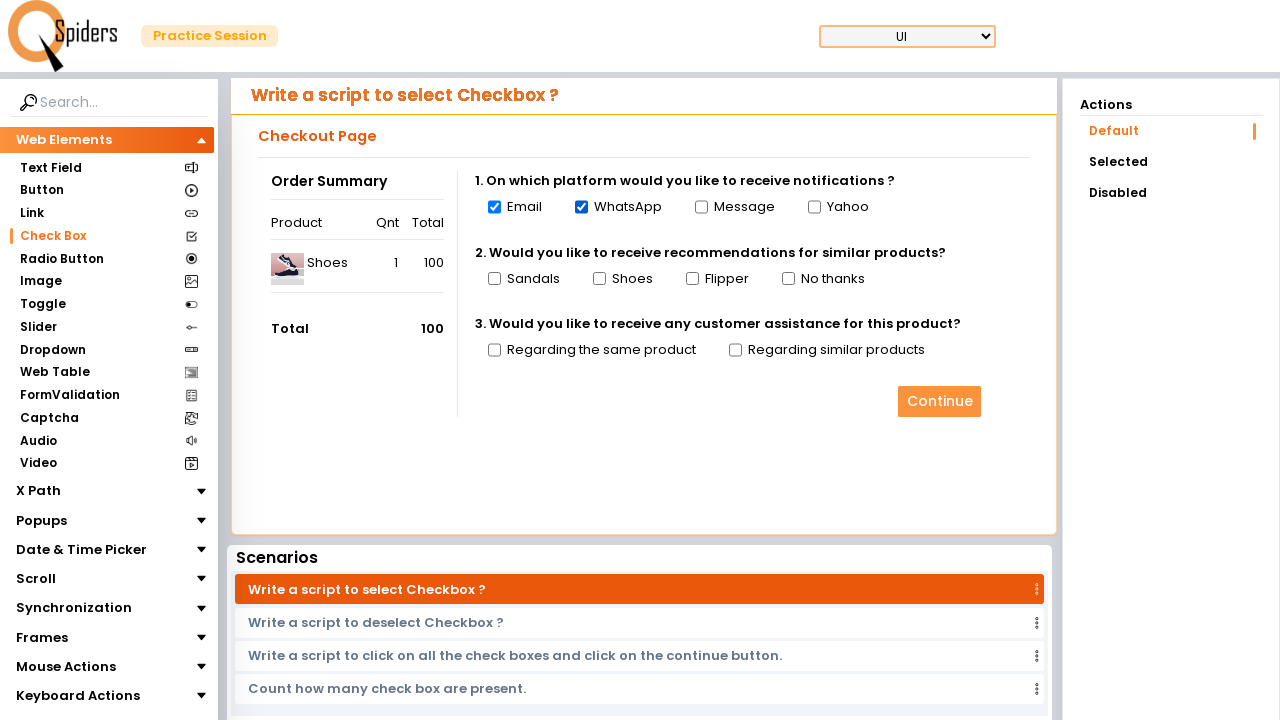

Clicked a checkbox to select it at (701, 207) on input[type='checkbox'] >> nth=2
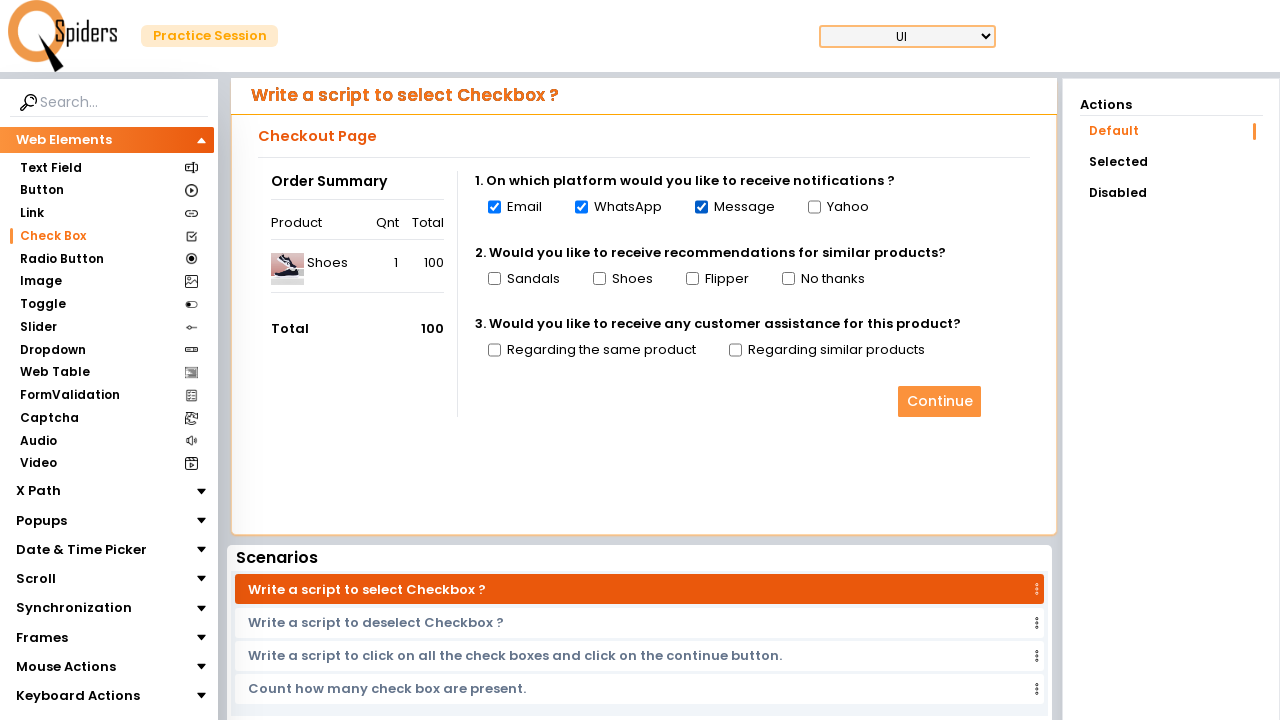

Waited 1 second before next checkbox click
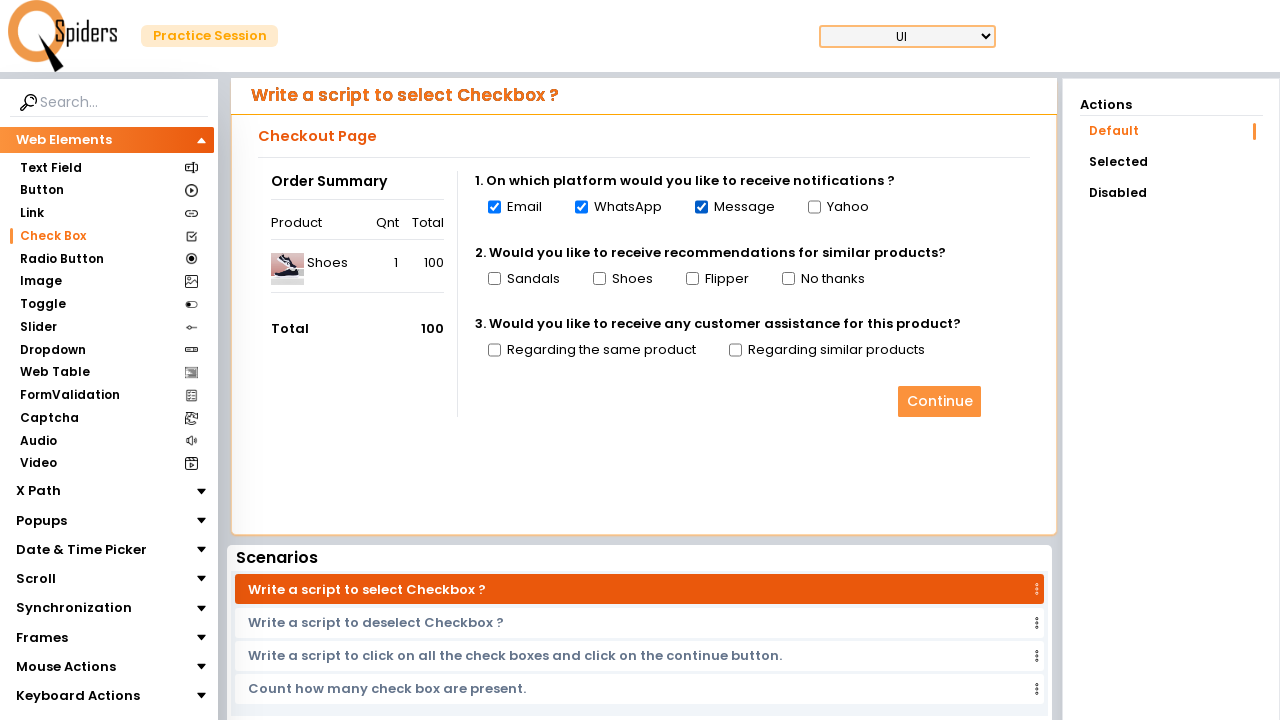

Clicked a checkbox to select it at (814, 207) on input[type='checkbox'] >> nth=3
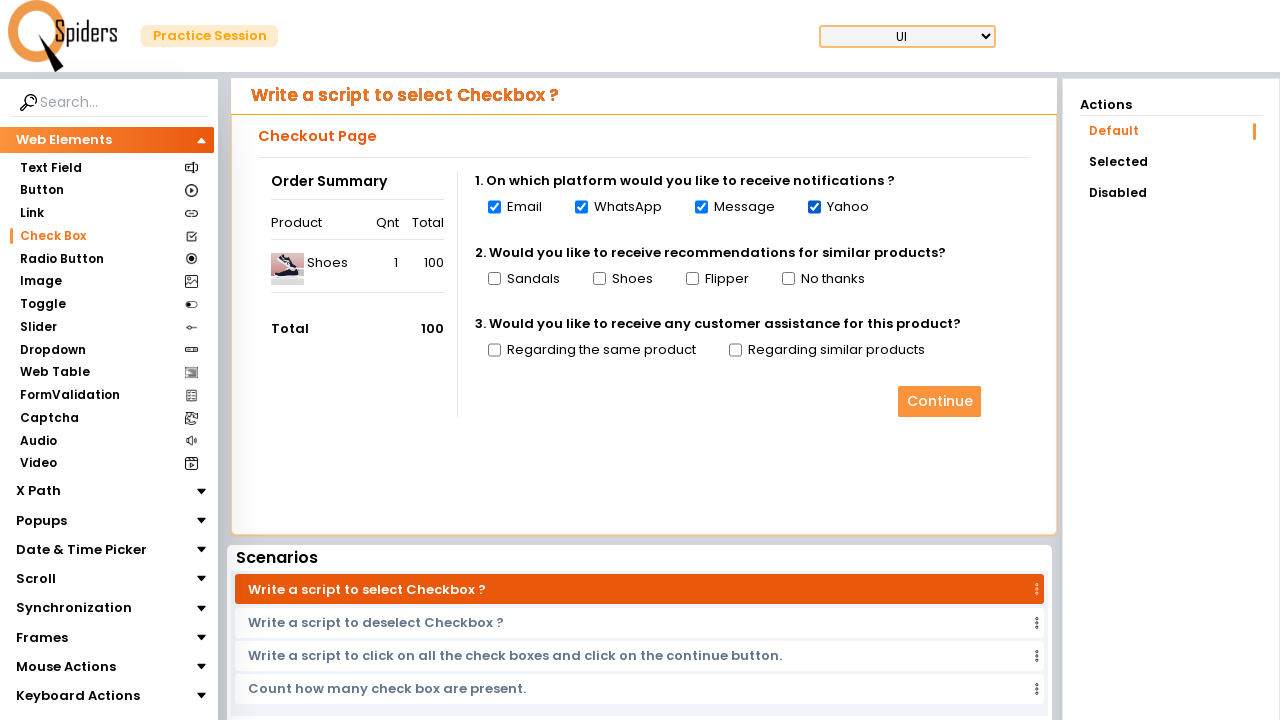

Waited 1 second before next checkbox click
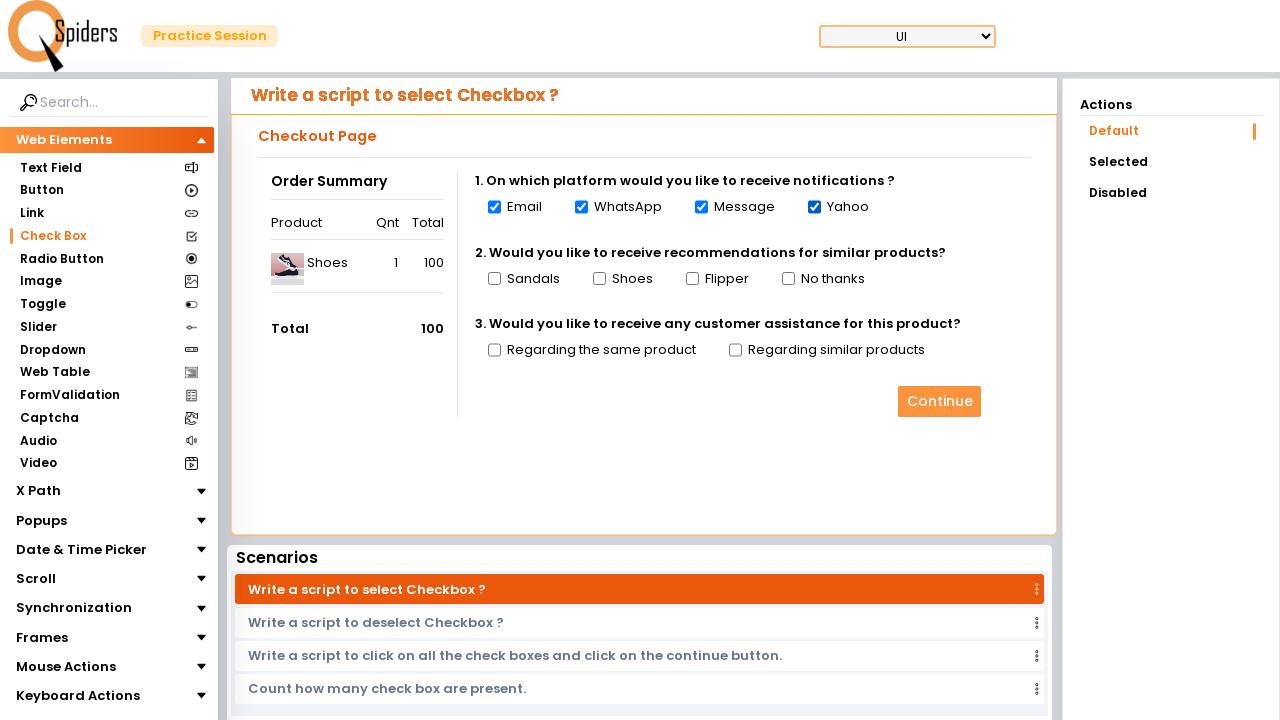

Clicked a checkbox to select it at (494, 279) on input[type='checkbox'] >> nth=4
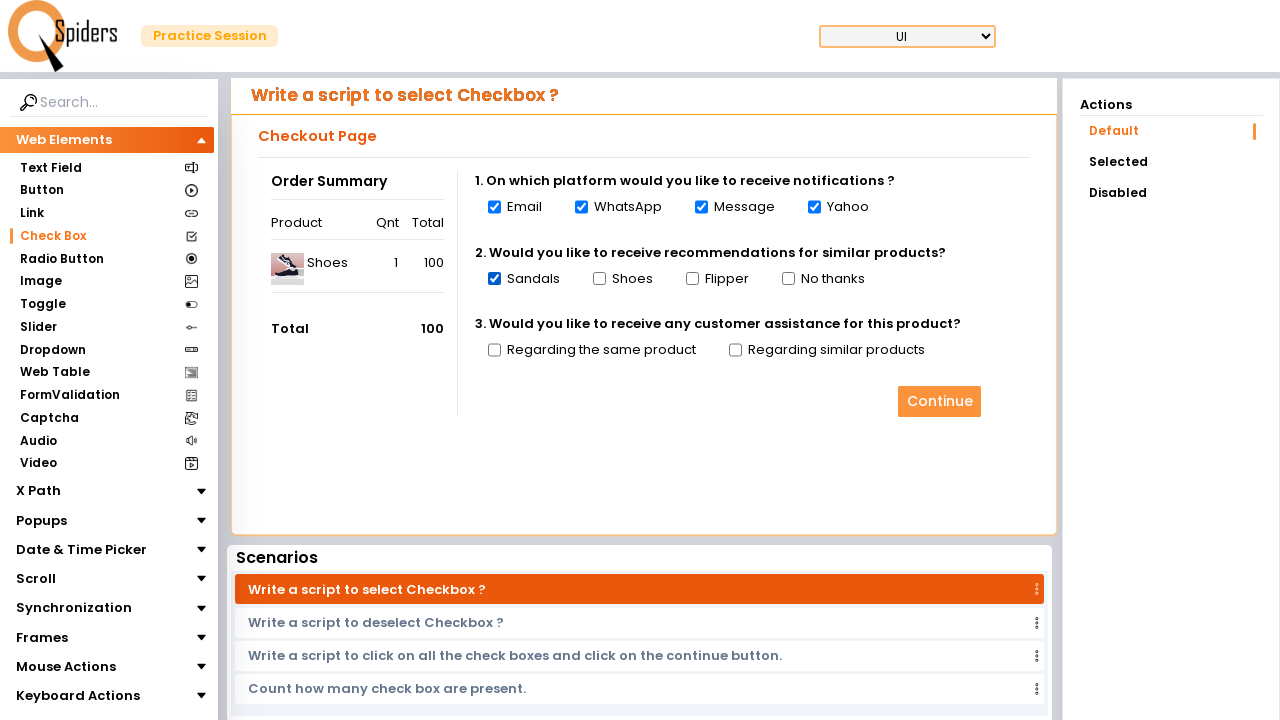

Waited 1 second before next checkbox click
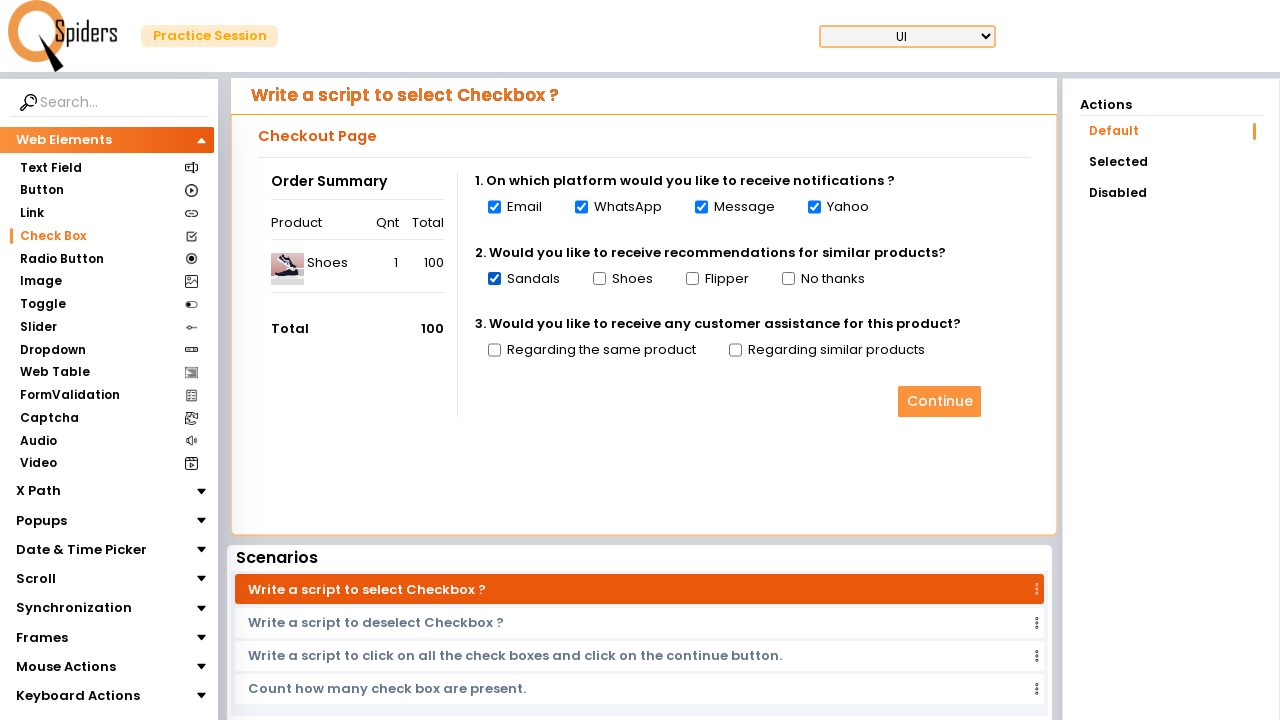

Clicked a checkbox to select it at (599, 279) on input[type='checkbox'] >> nth=5
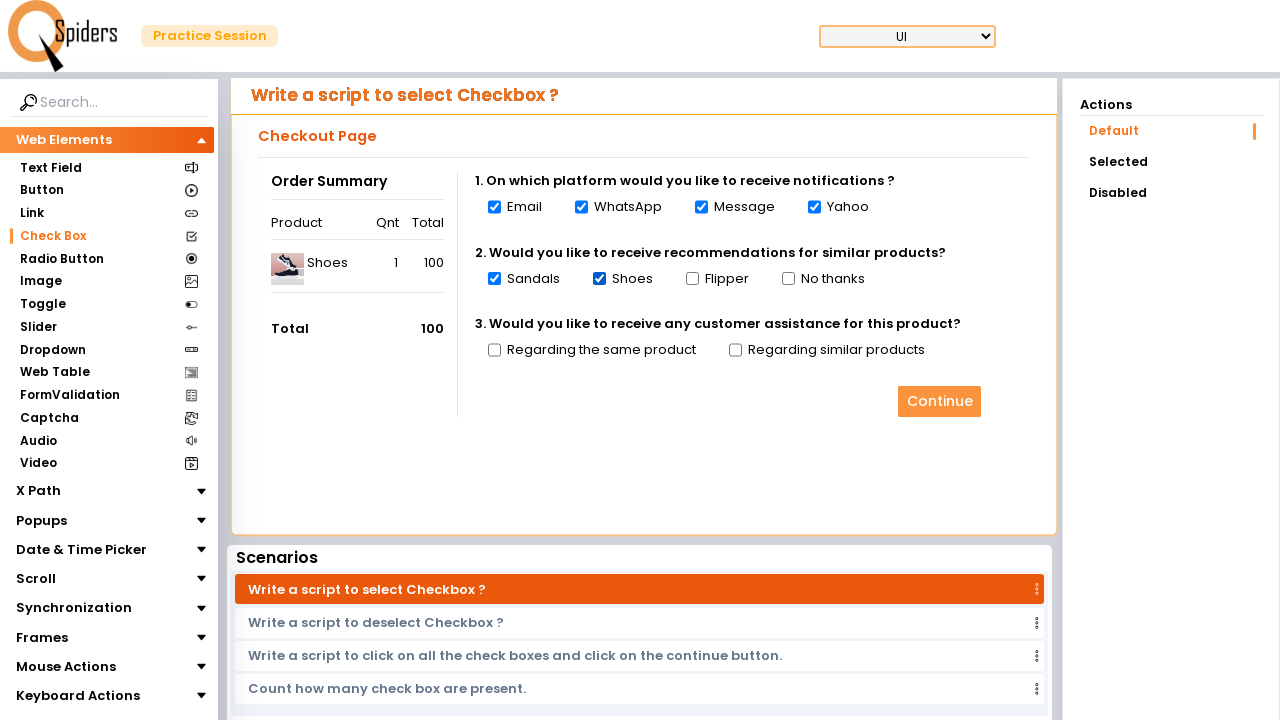

Waited 1 second before next checkbox click
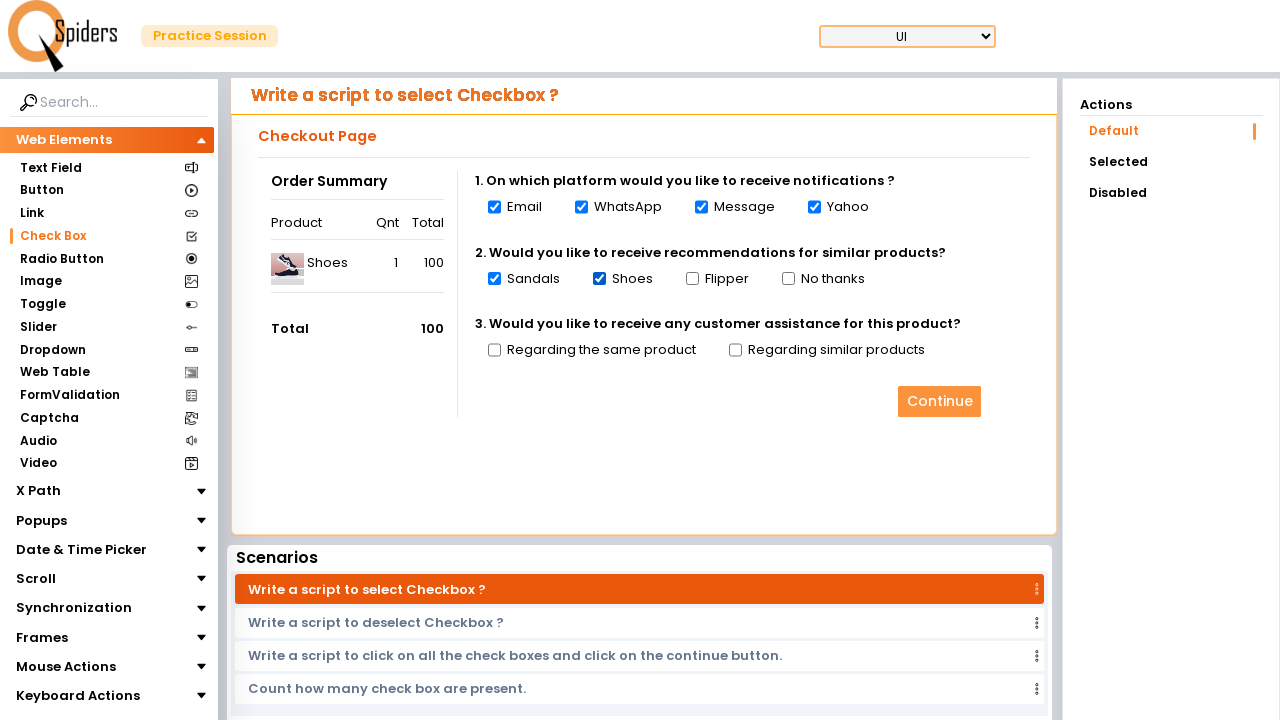

Clicked a checkbox to select it at (692, 279) on input[type='checkbox'] >> nth=6
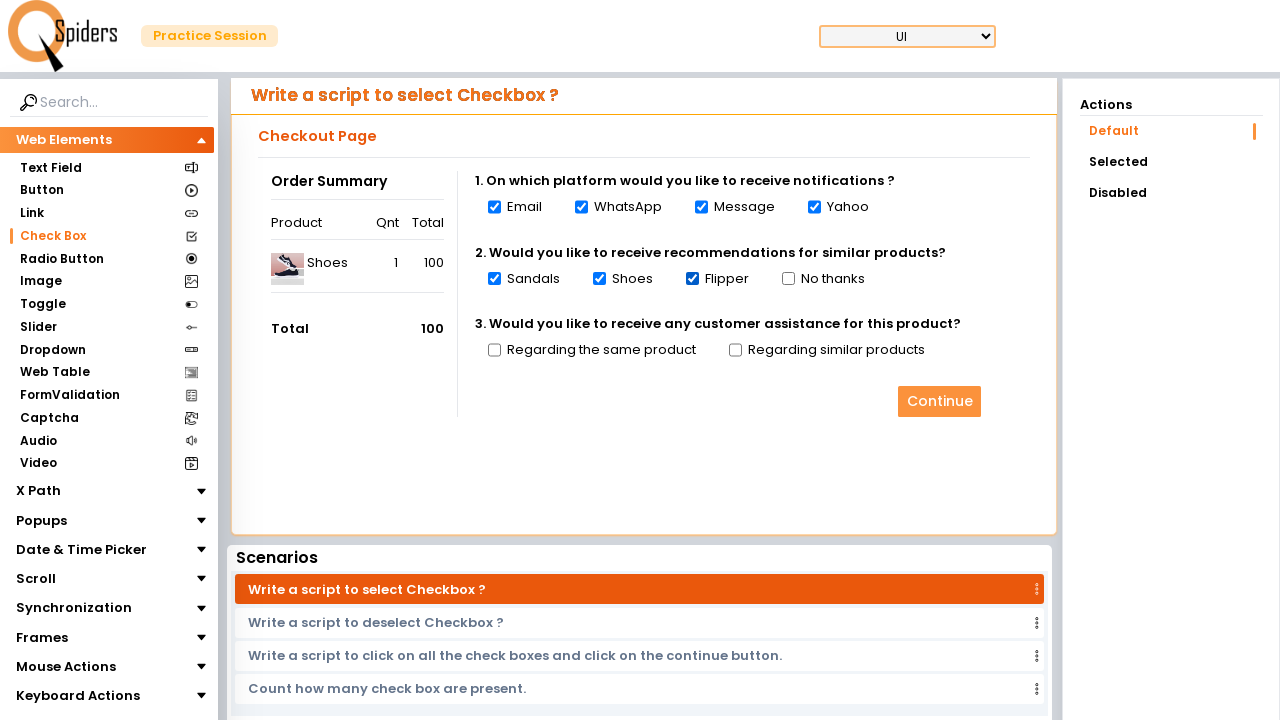

Waited 1 second before next checkbox click
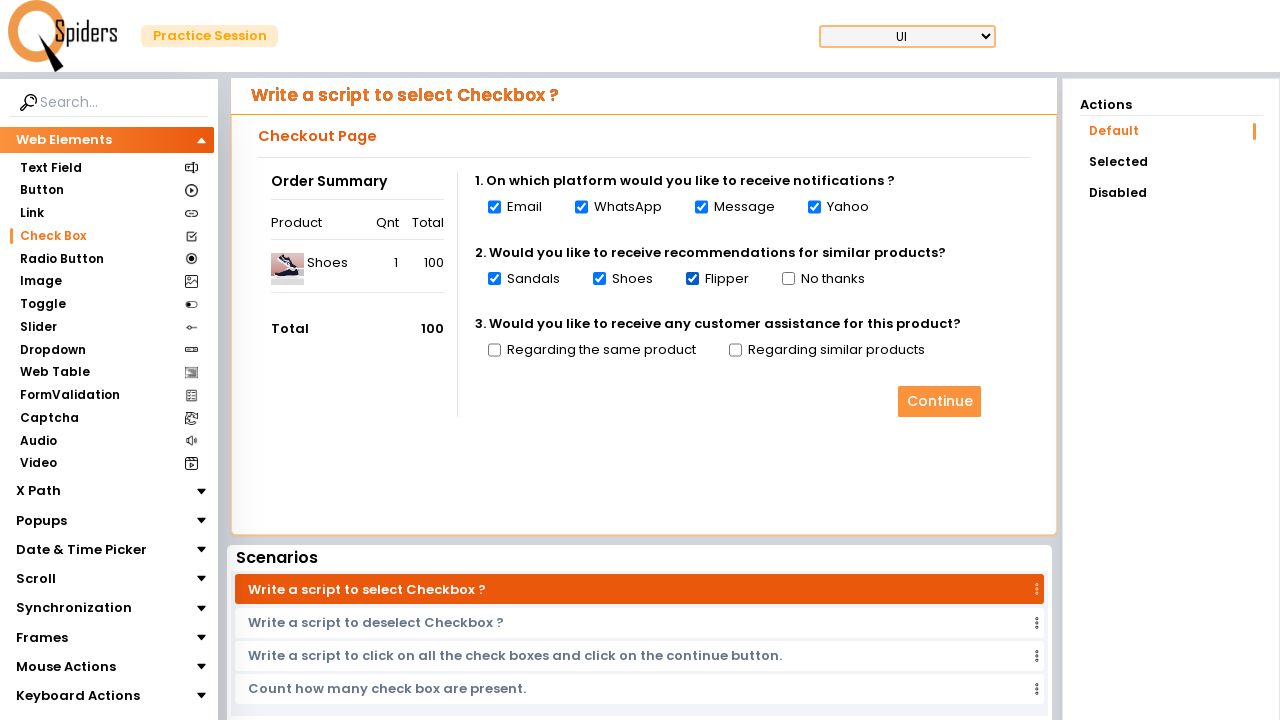

Clicked a checkbox to select it at (788, 279) on input[type='checkbox'] >> nth=7
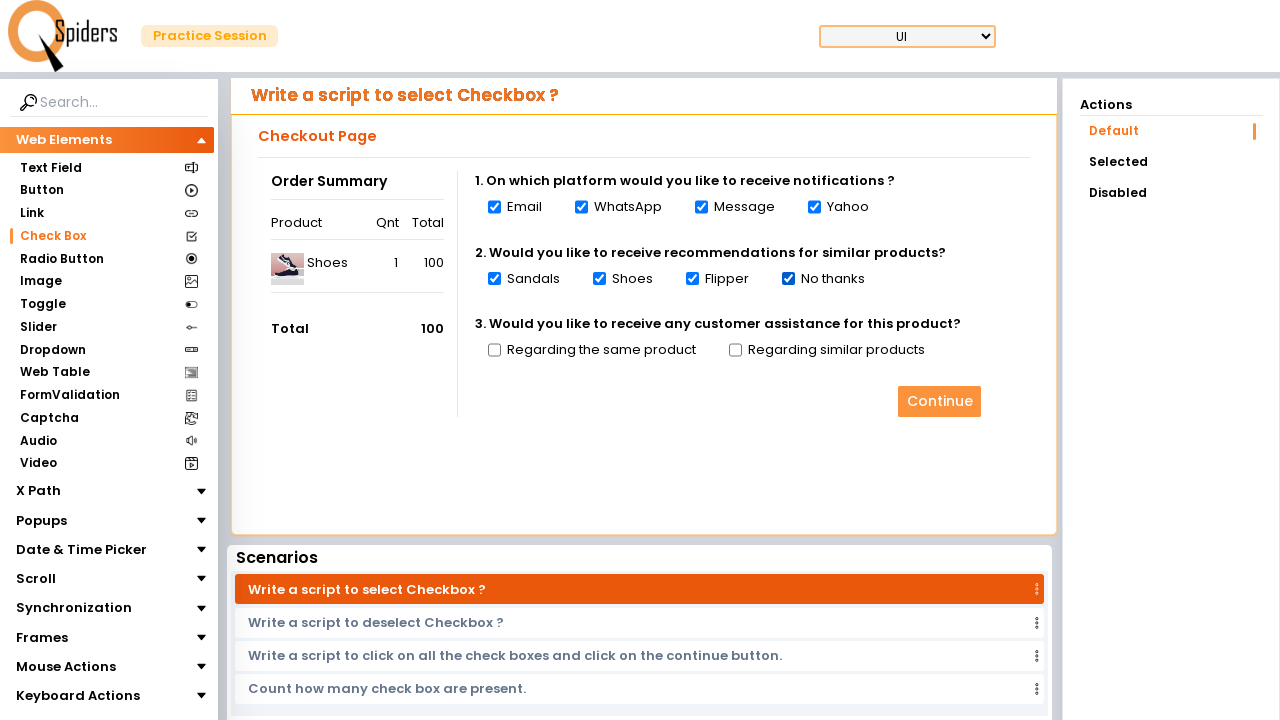

Waited 1 second before next checkbox click
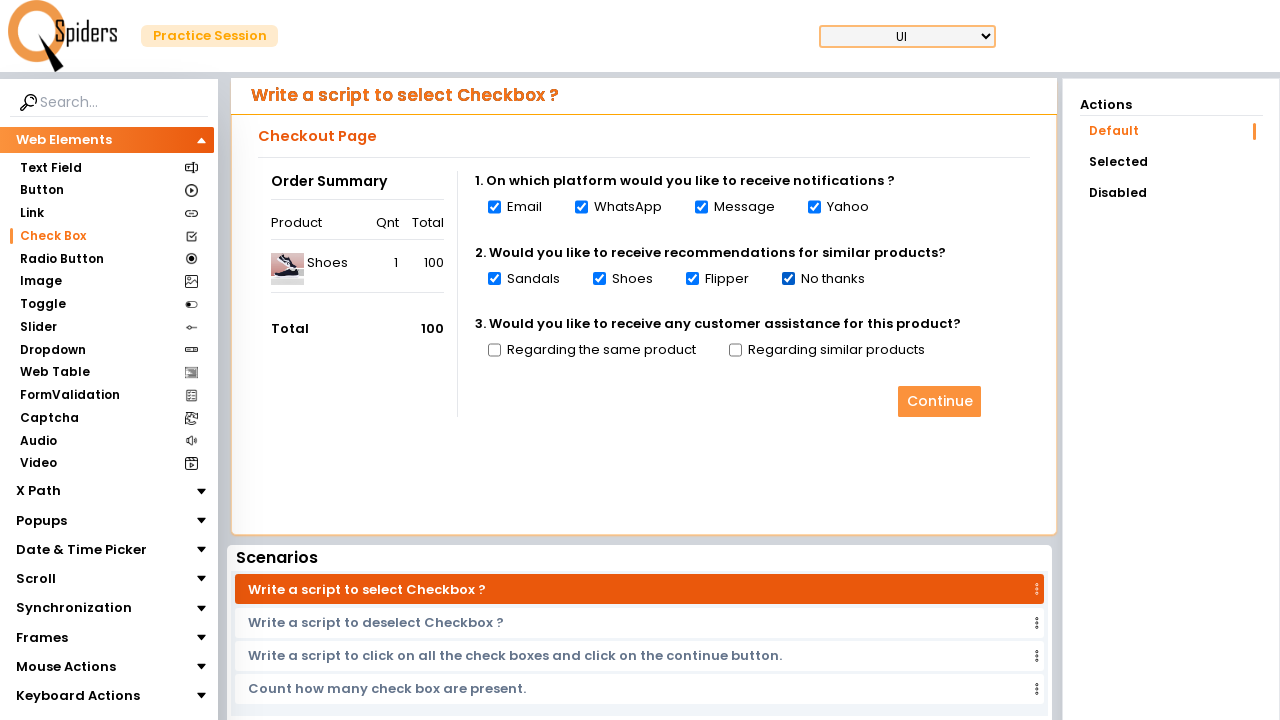

Clicked a checkbox to select it at (494, 350) on input[type='checkbox'] >> nth=8
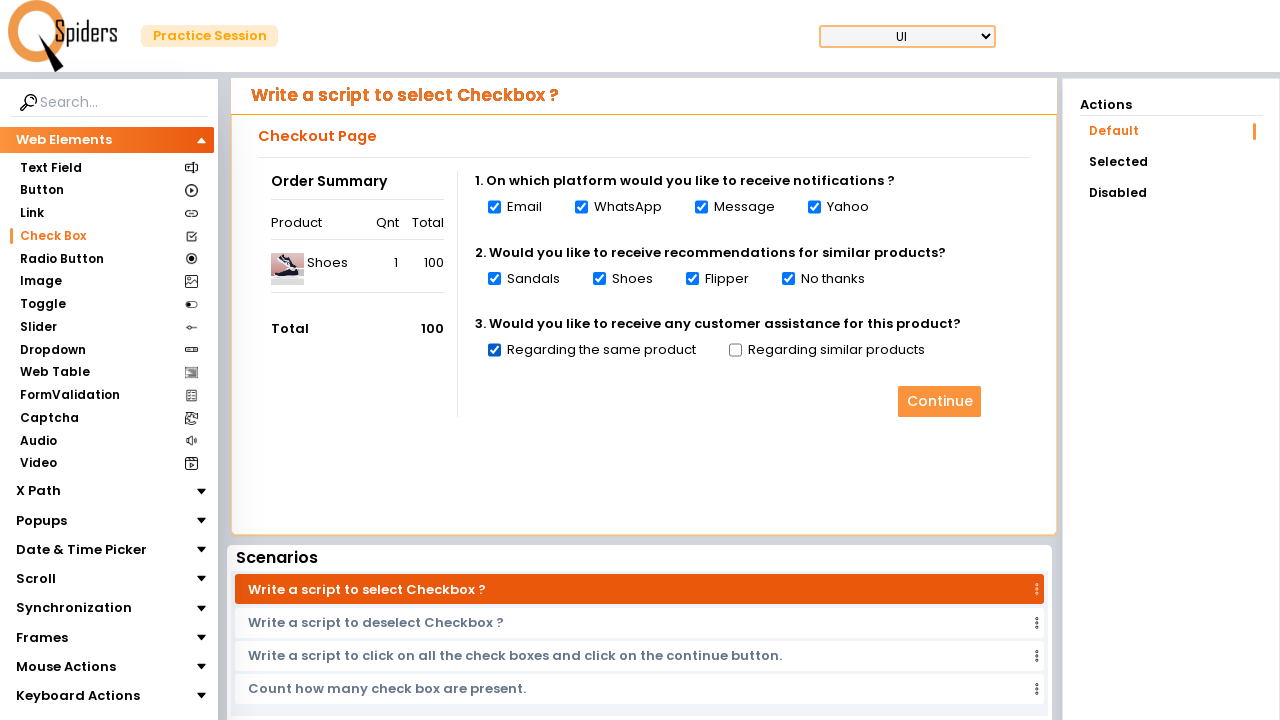

Waited 1 second before next checkbox click
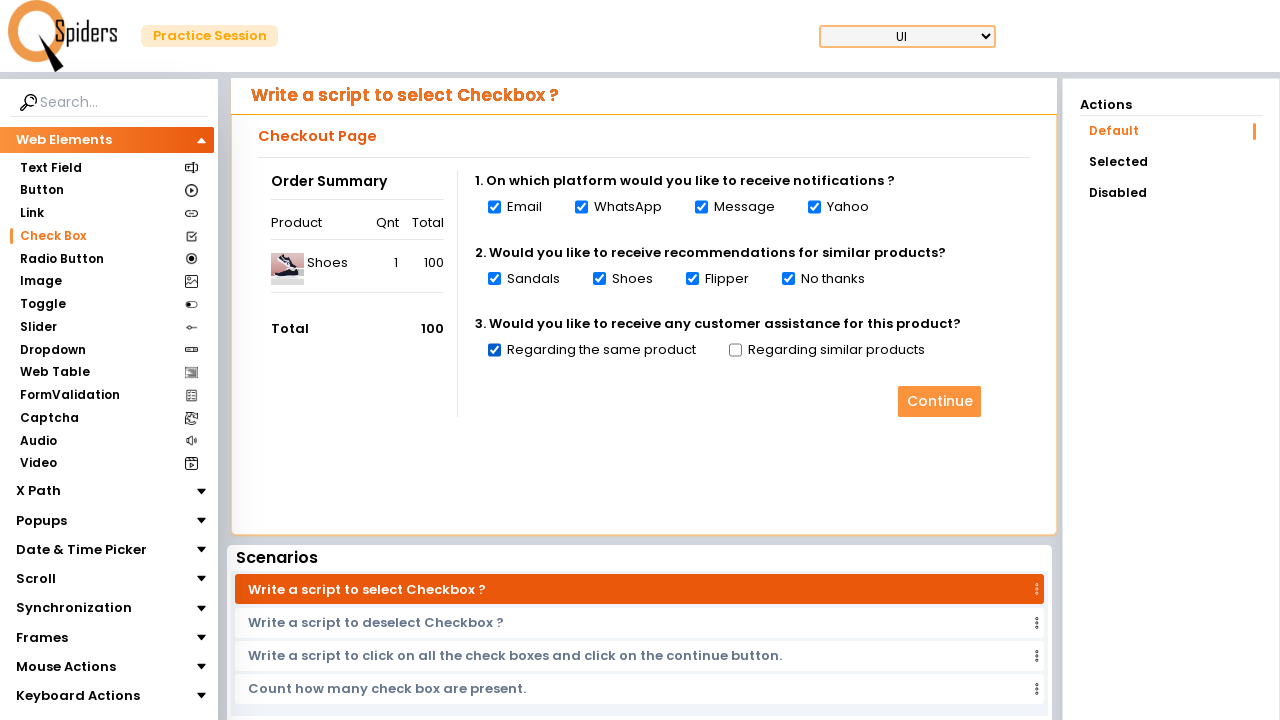

Clicked a checkbox to select it at (735, 350) on input[type='checkbox'] >> nth=9
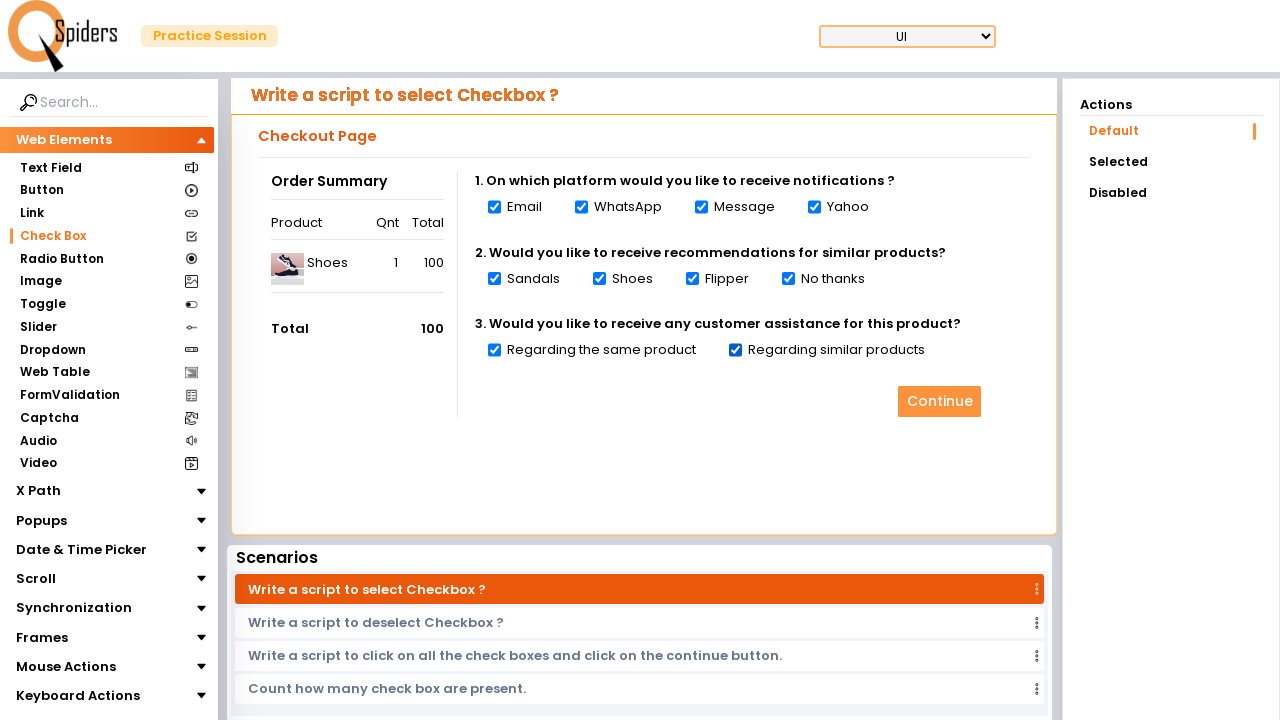

Waited 1 second before next checkbox click
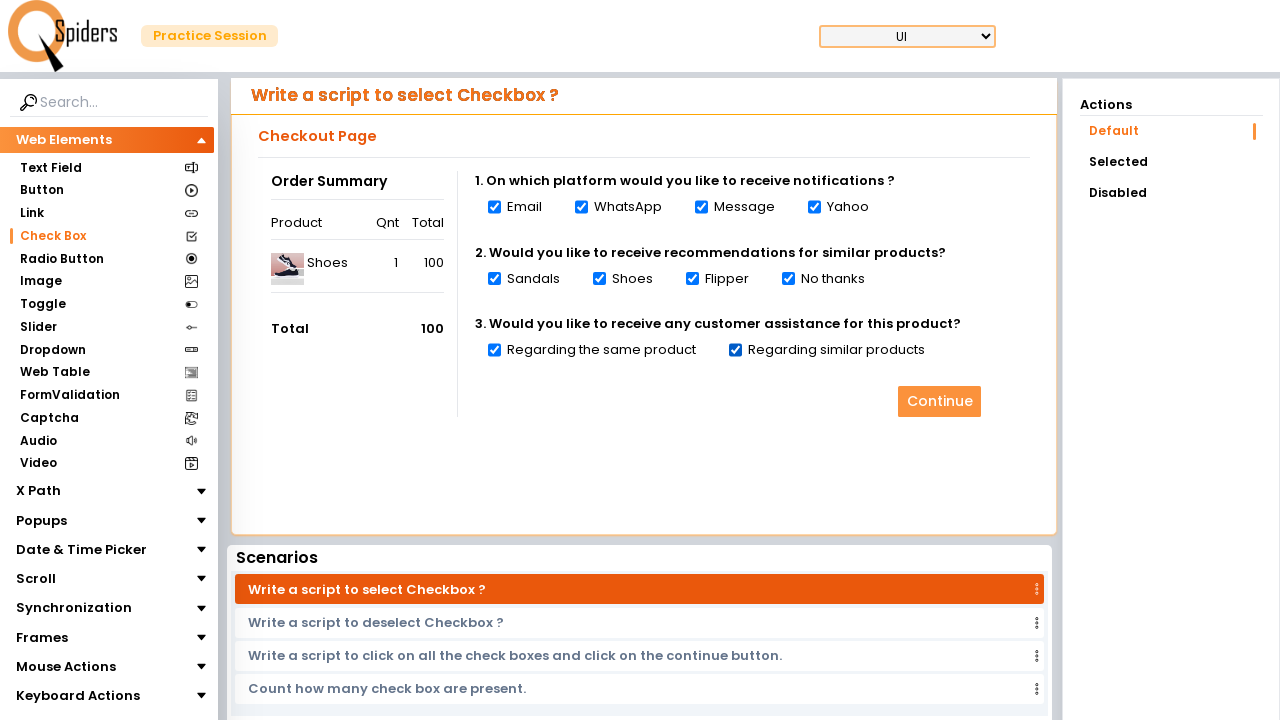

Verified checkbox selection: 10 of 10 are selected
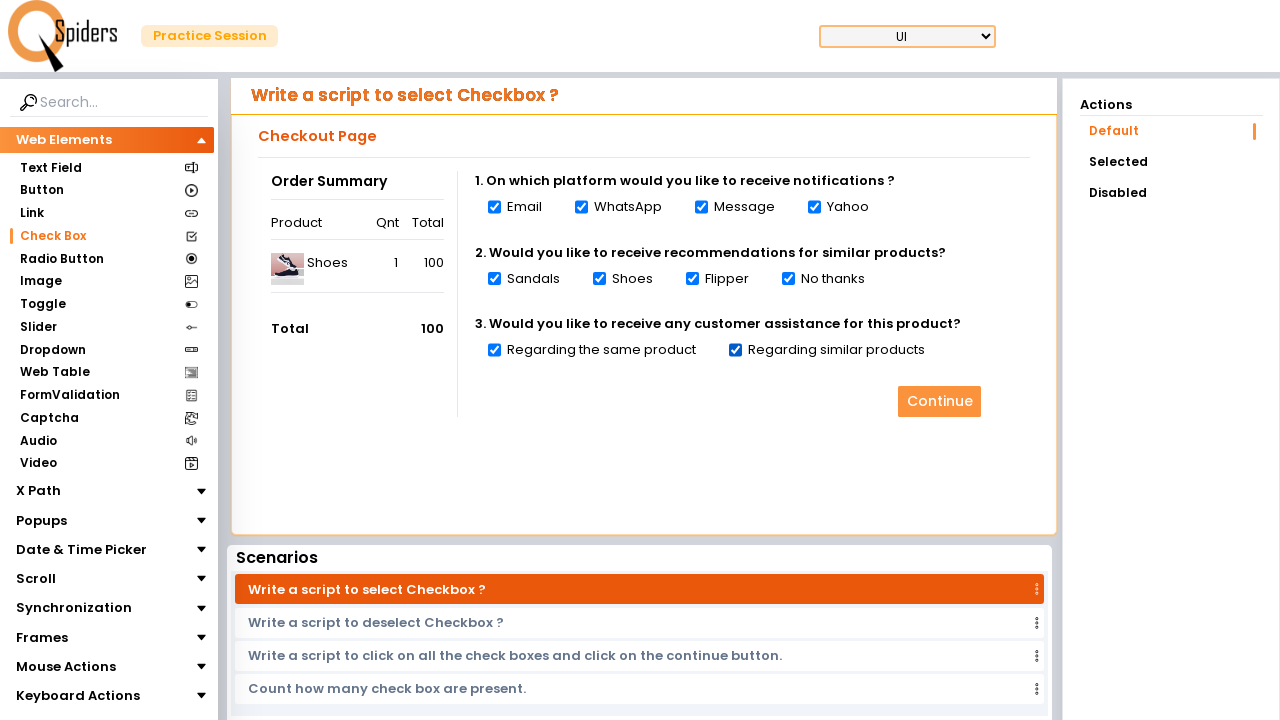

Assertion passed: all checkboxes are selected
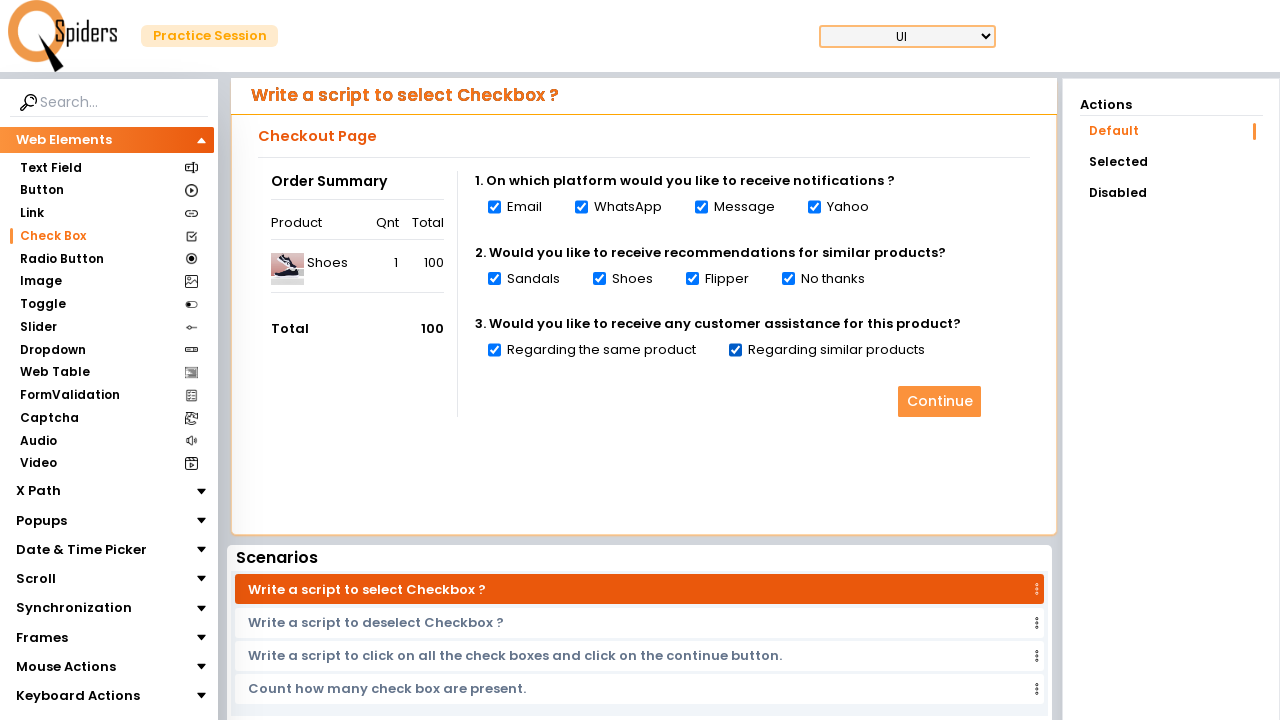

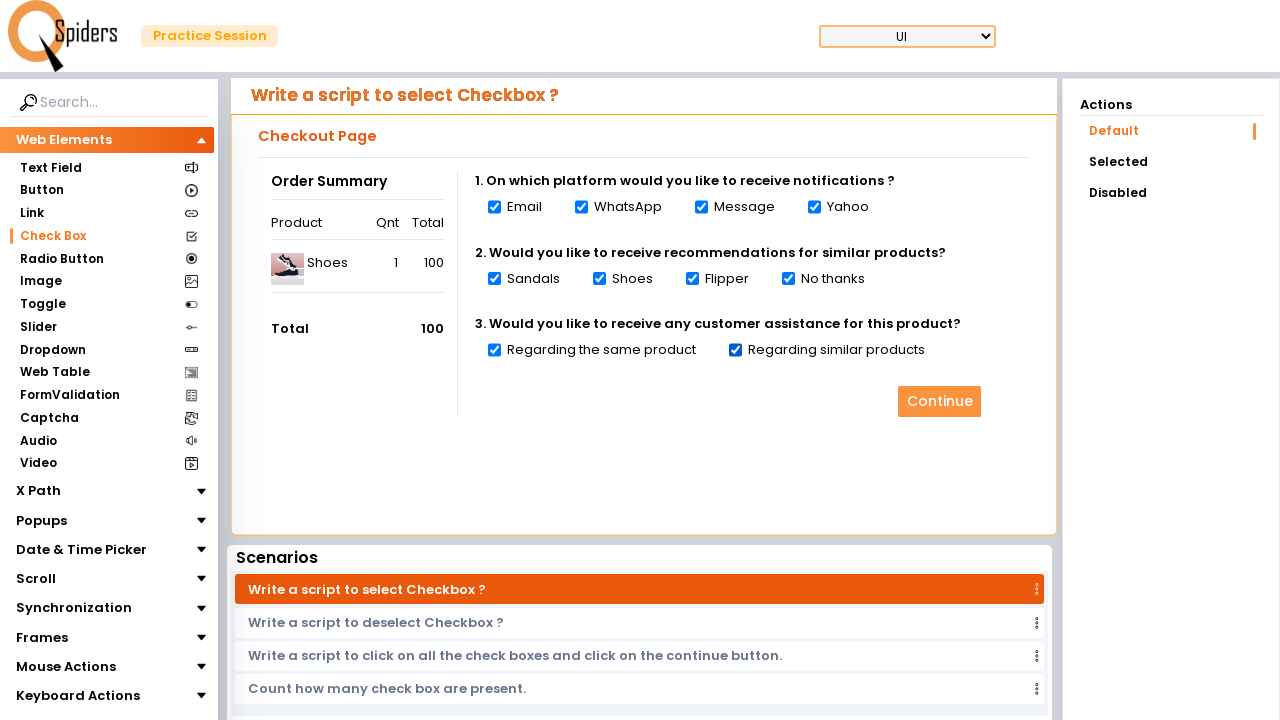